Tests that Clear completed button is hidden when no items are completed

Starting URL: https://demo.playwright.dev/todomvc

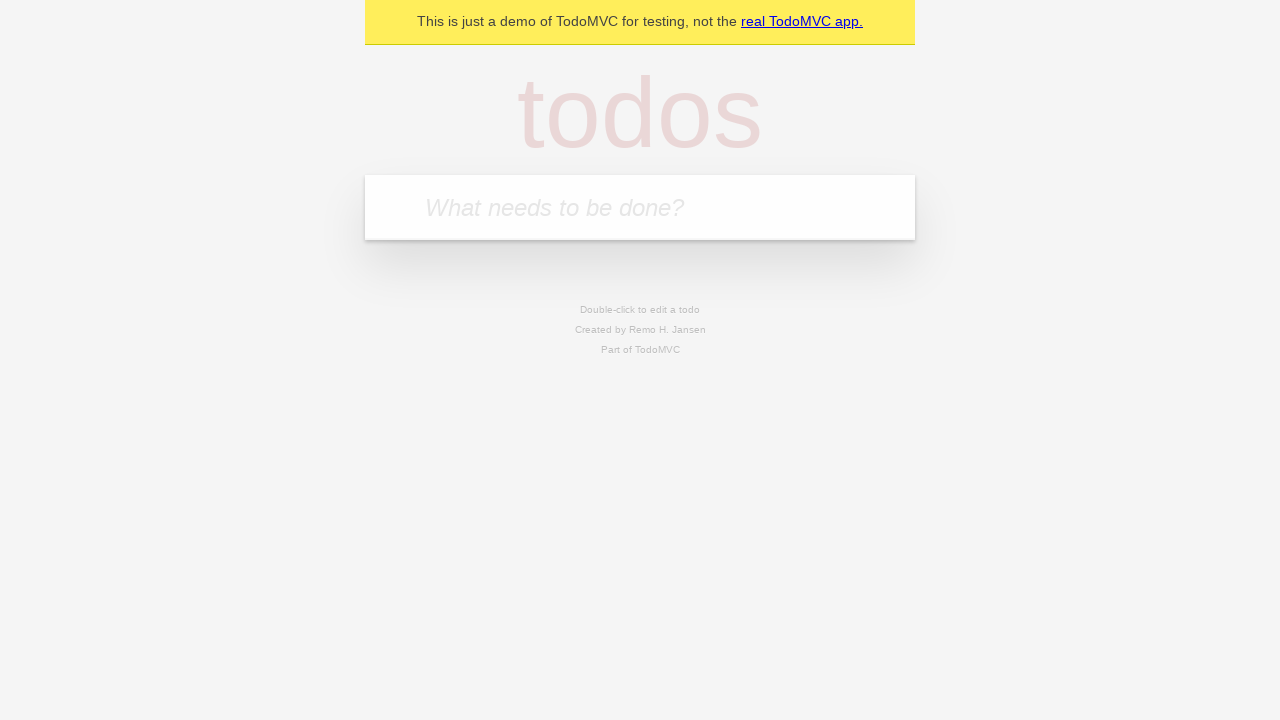

Filled todo input with 'buy some cheese' on internal:attr=[placeholder="What needs to be done?"i]
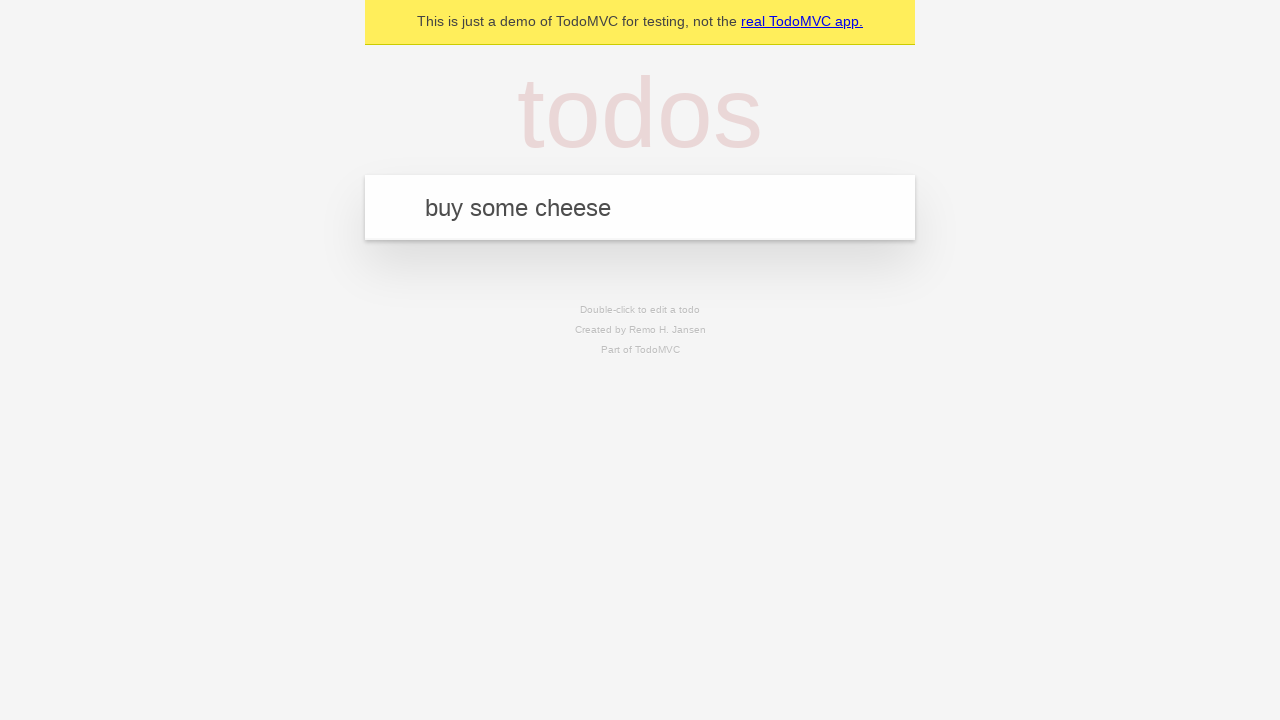

Pressed Enter to create todo 'buy some cheese' on internal:attr=[placeholder="What needs to be done?"i]
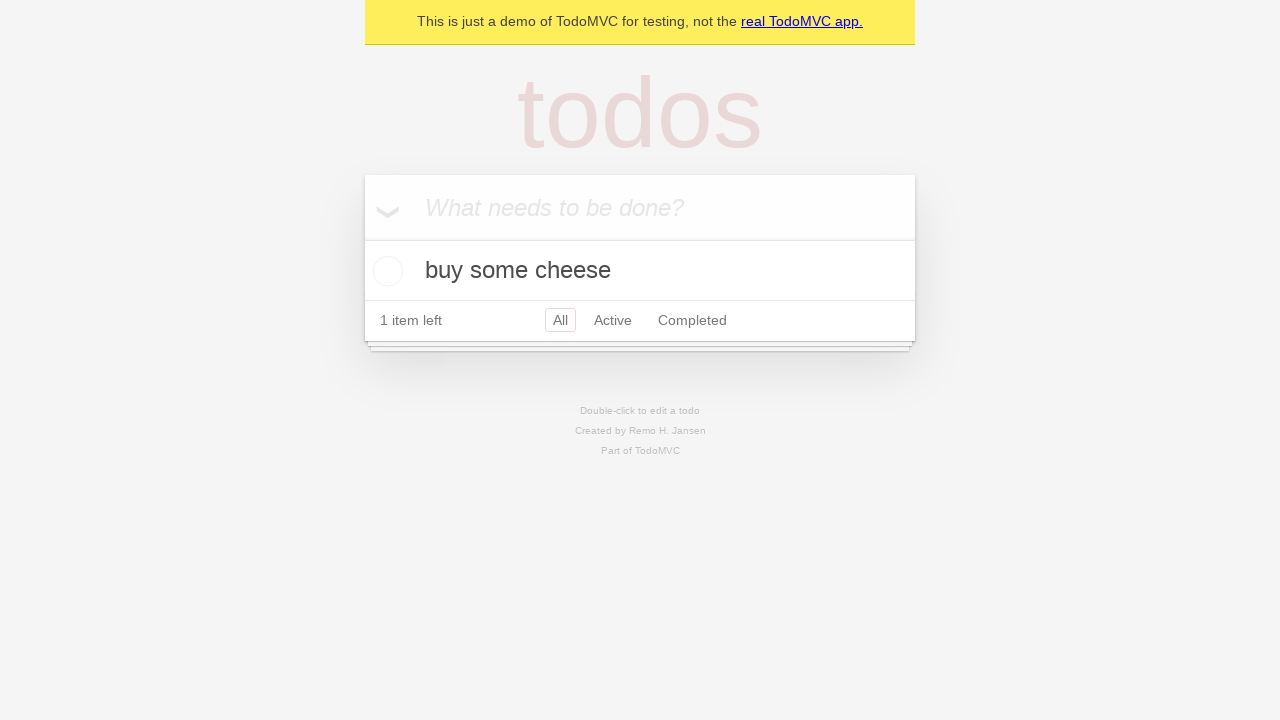

Filled todo input with 'feed the cat' on internal:attr=[placeholder="What needs to be done?"i]
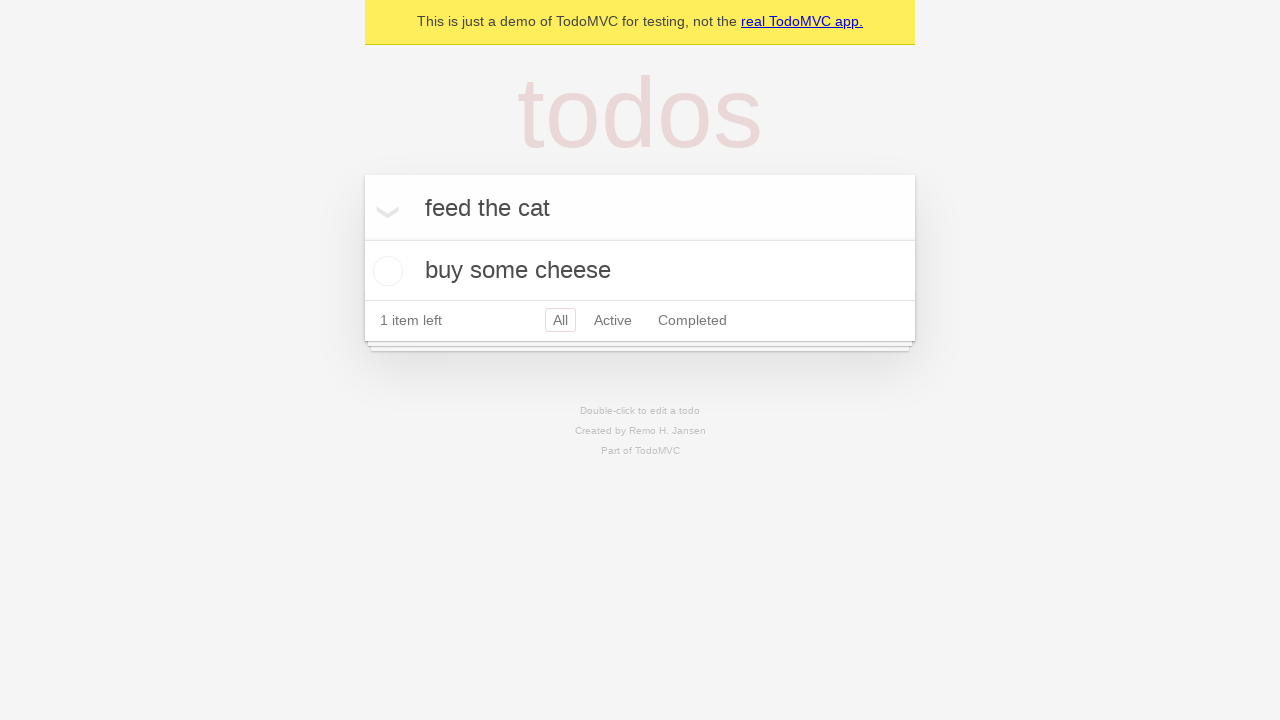

Pressed Enter to create todo 'feed the cat' on internal:attr=[placeholder="What needs to be done?"i]
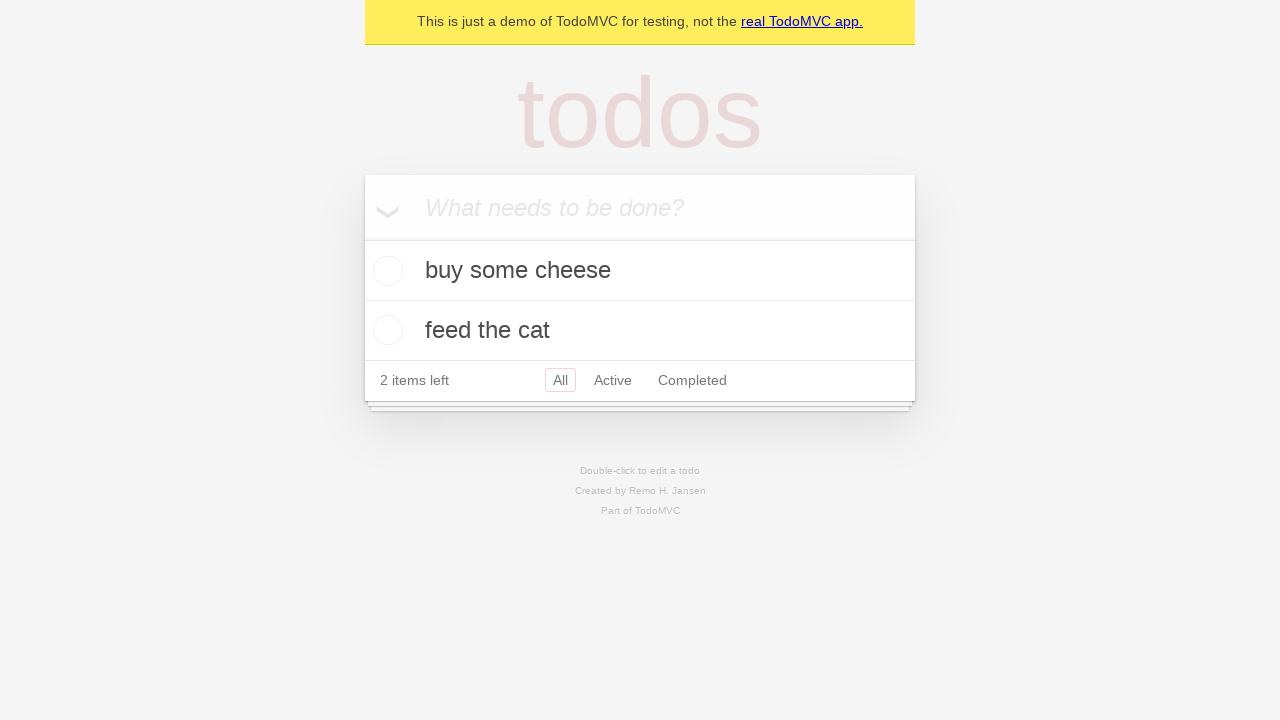

Filled todo input with 'book a doctors appointment' on internal:attr=[placeholder="What needs to be done?"i]
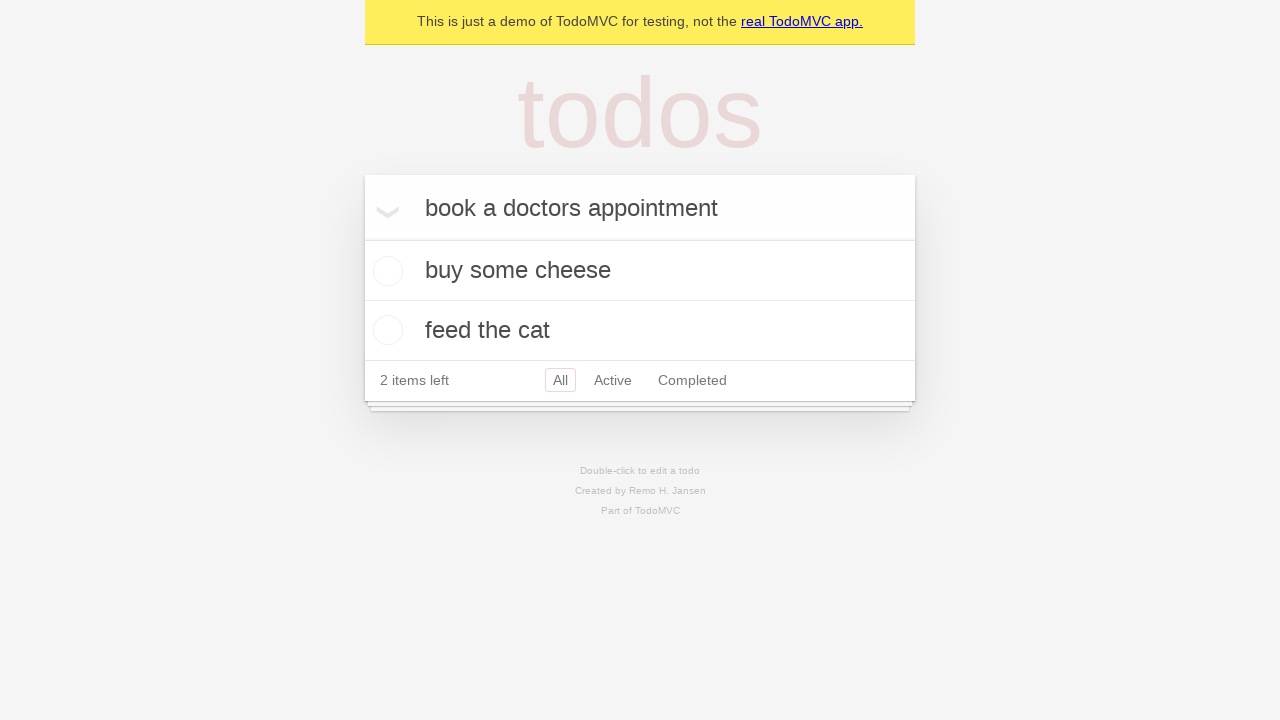

Pressed Enter to create todo 'book a doctors appointment' on internal:attr=[placeholder="What needs to be done?"i]
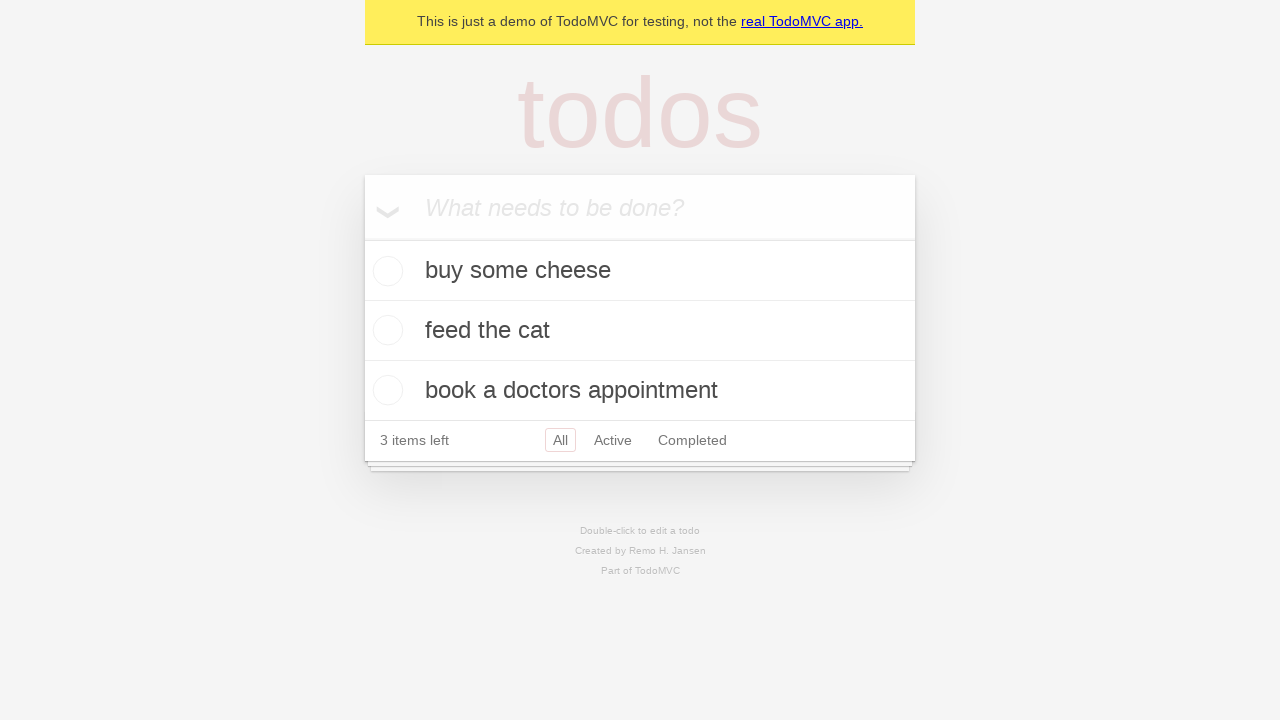

Checked the first todo item as completed at (385, 271) on .todo-list li .toggle >> nth=0
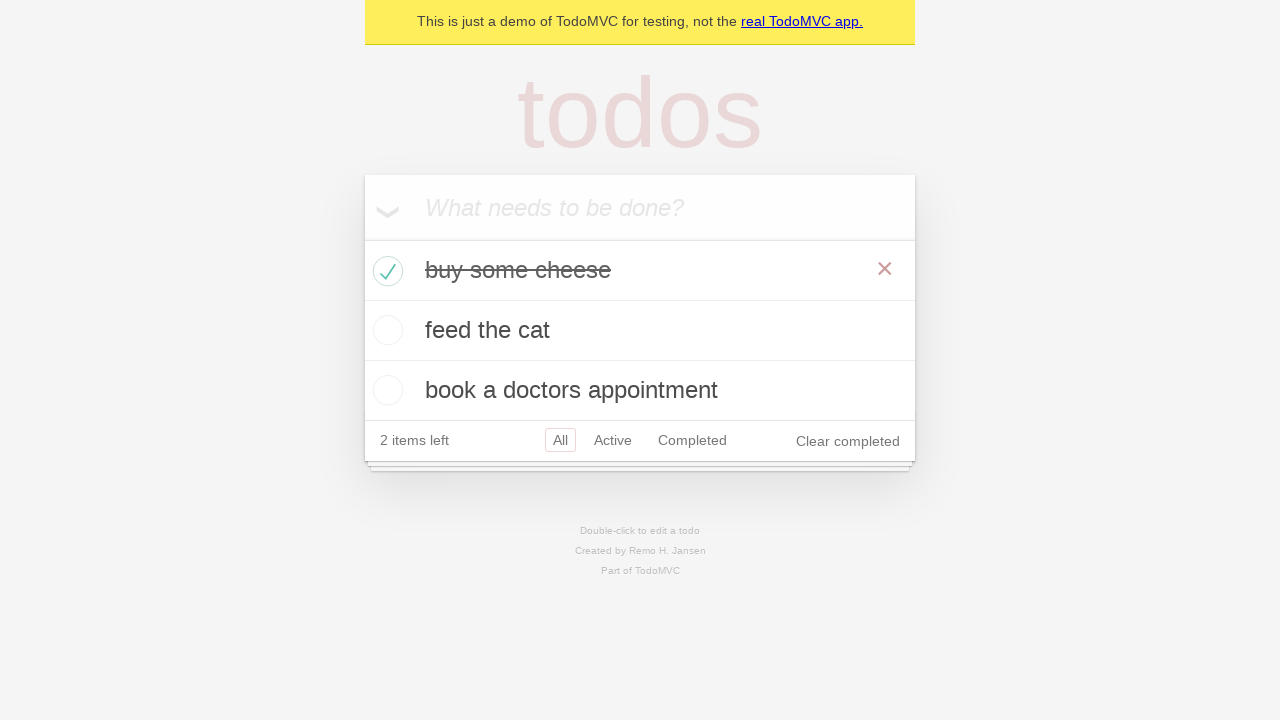

Clicked 'Clear completed' button to remove completed items at (848, 441) on internal:role=button[name="Clear completed"i]
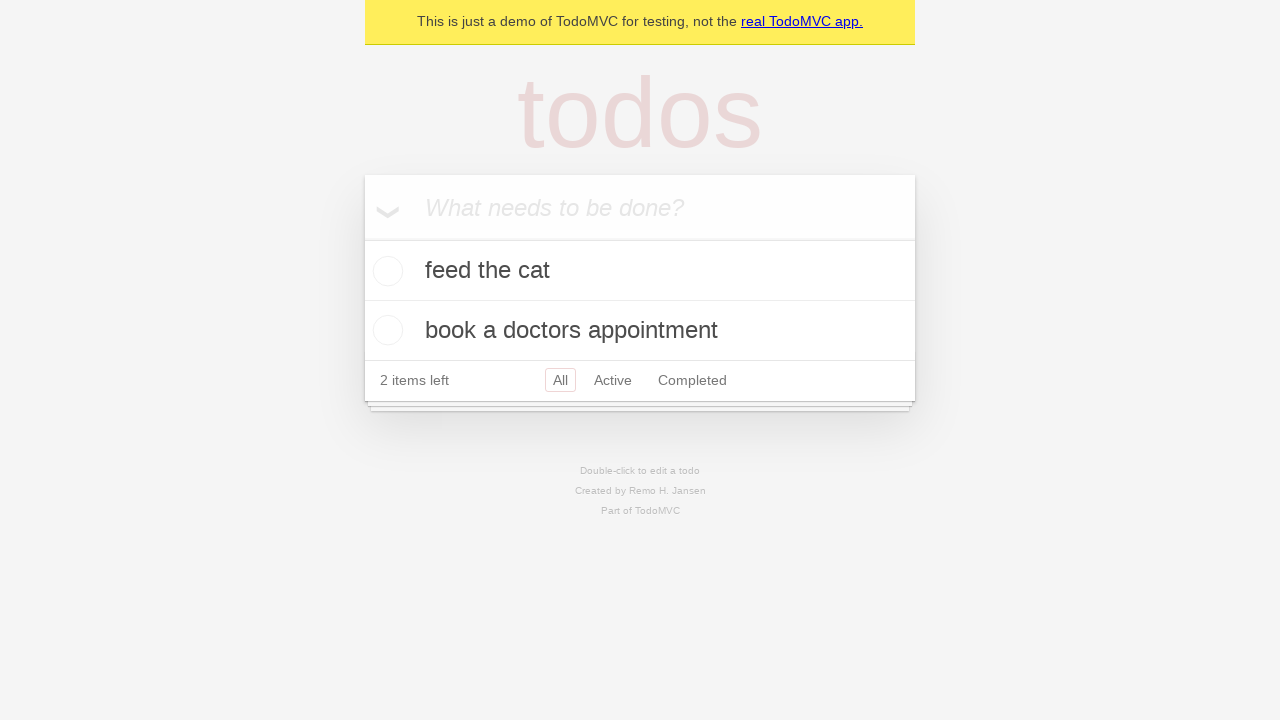

Waited for UI to stabilize after clearing completed items
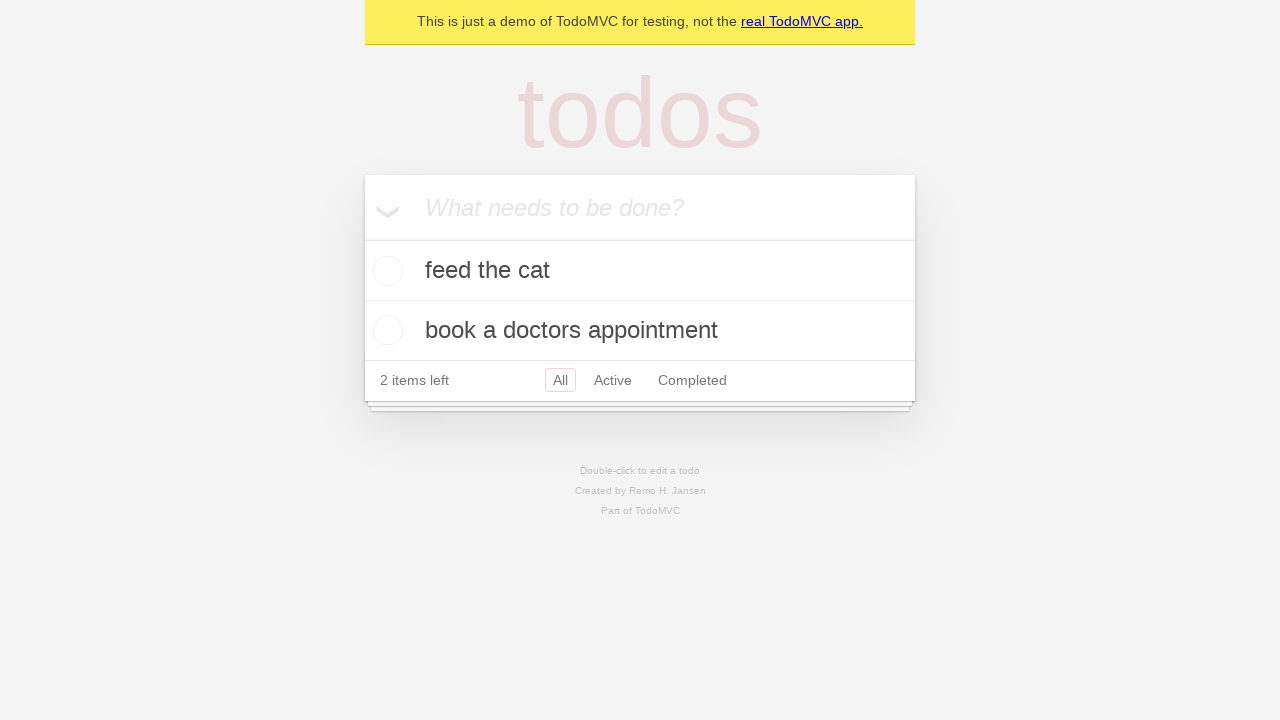

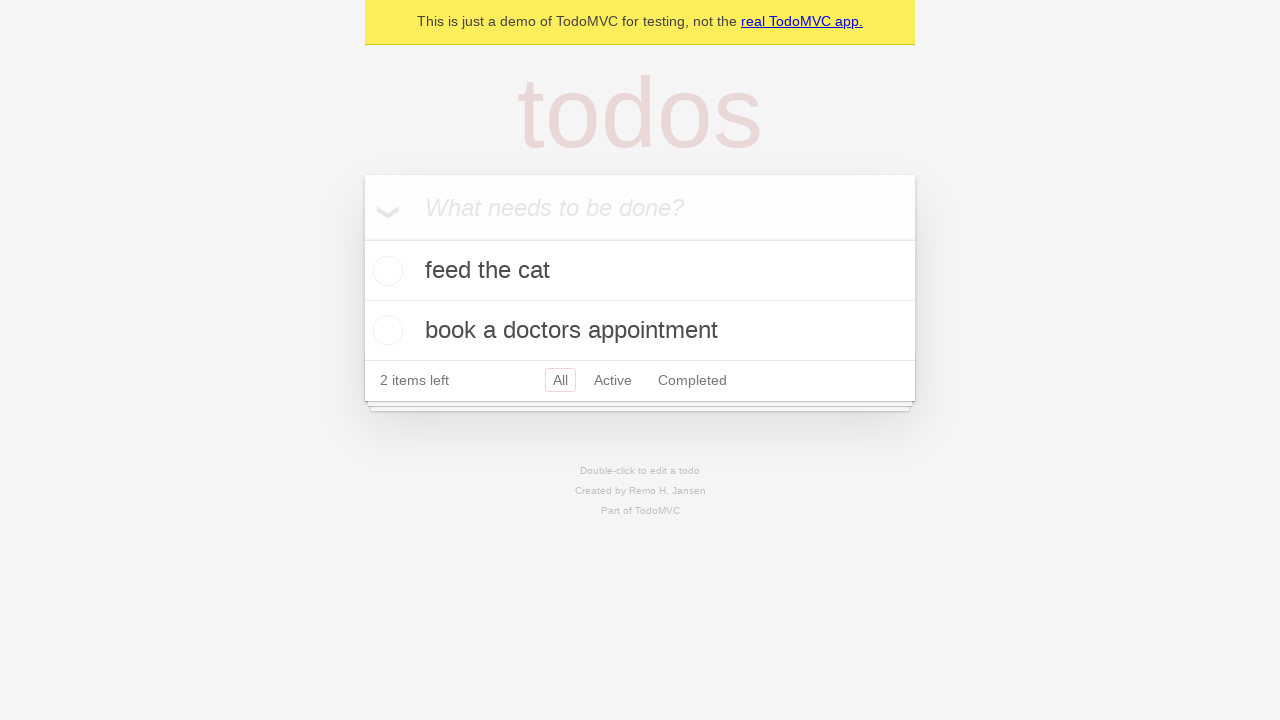